Navigates to a test automation practice page, scrolls down, and selects specific checkboxes (Thursday and Sunday) from a list of day checkboxes

Starting URL: https://testautomationpractice.blogspot.com/

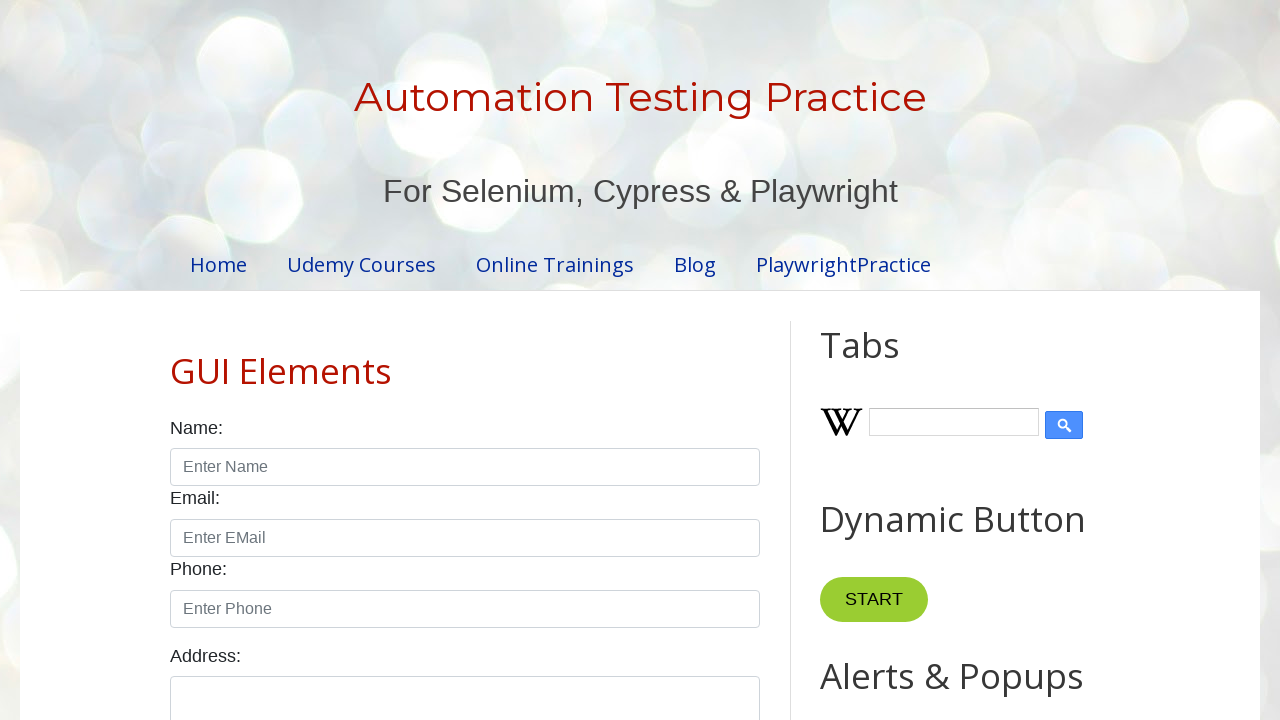

Navigated to test automation practice page
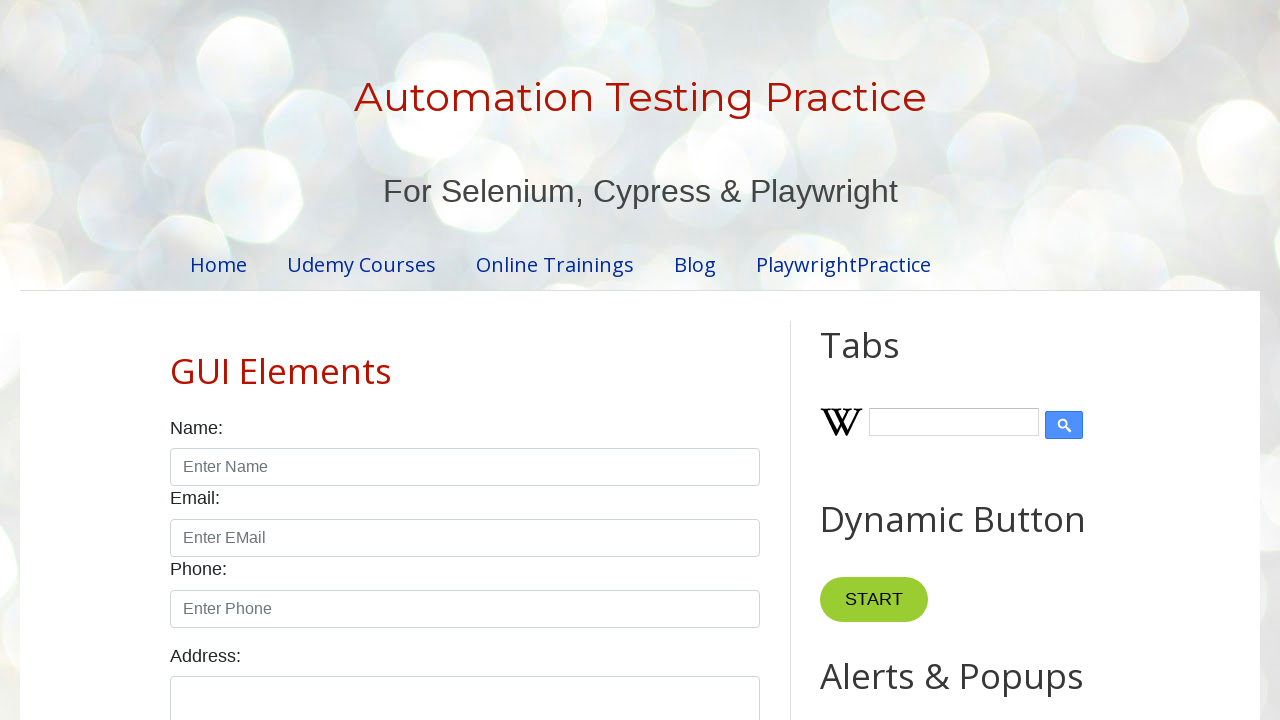

Scrolled down 300 pixels to make checkboxes visible
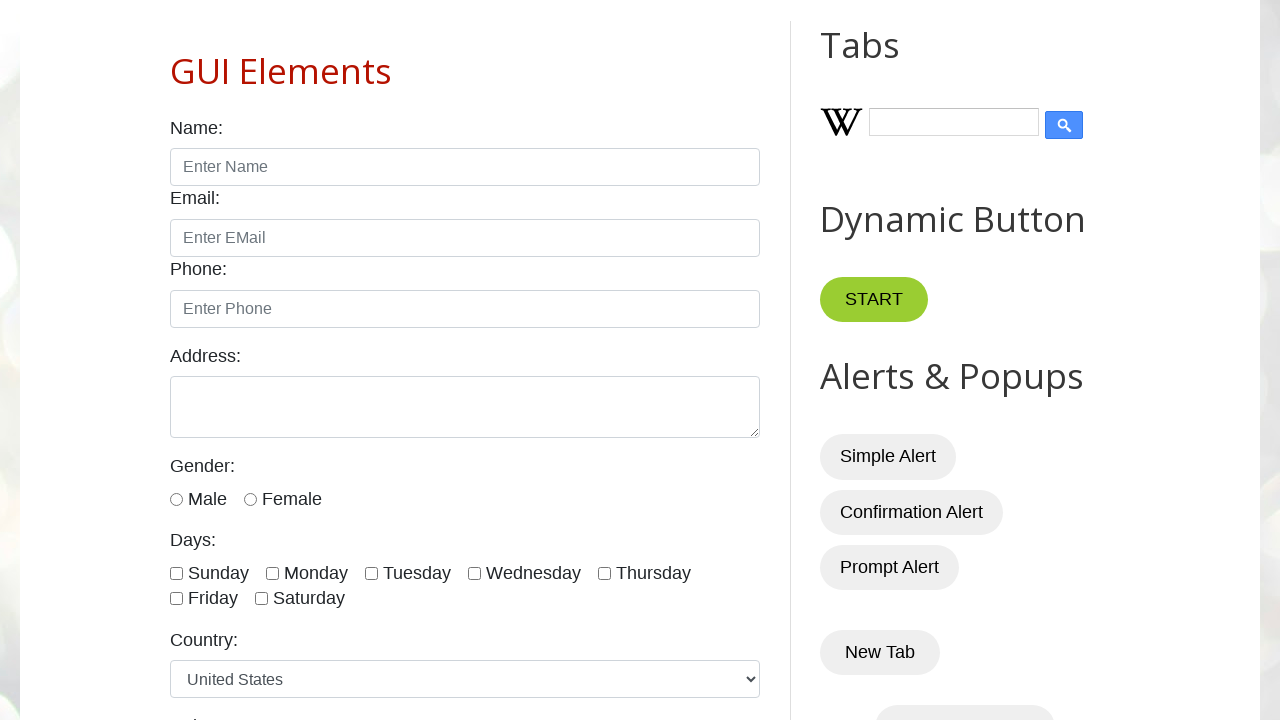

Located all day checkboxes on the page
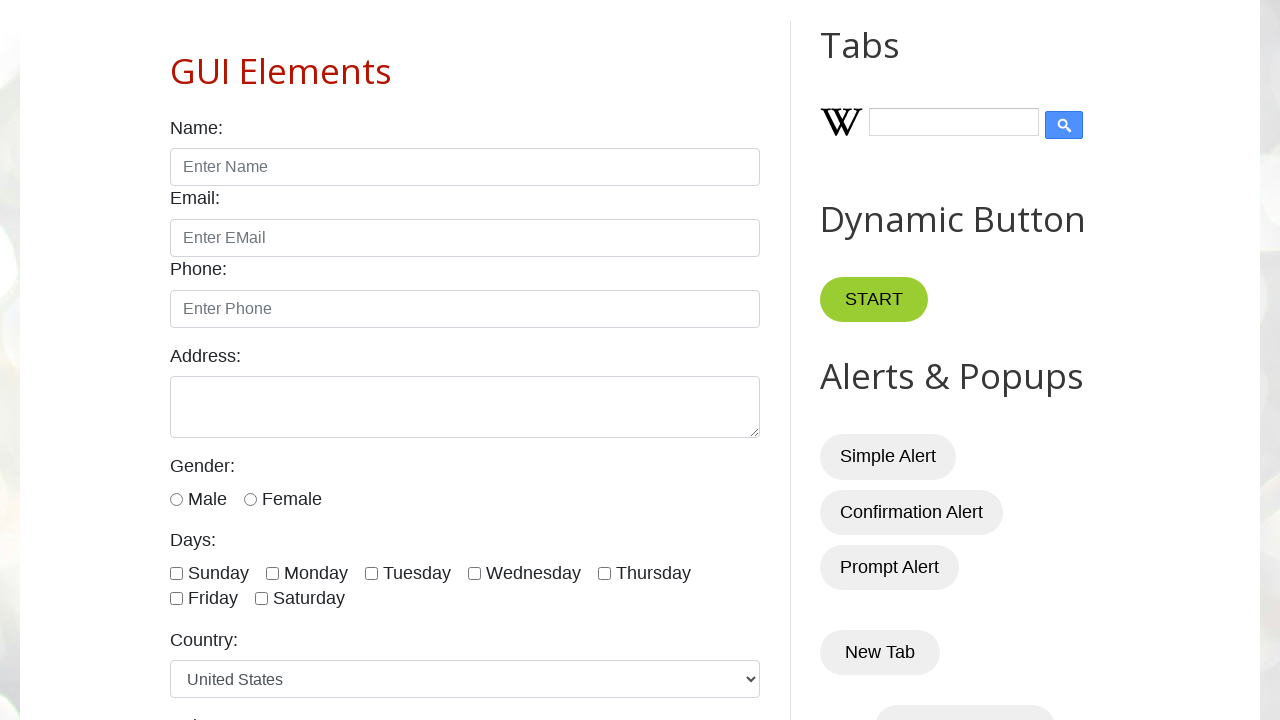

Selected checkbox: sunday at (176, 573) on input[type='checkbox'][id*='day'] >> nth=0
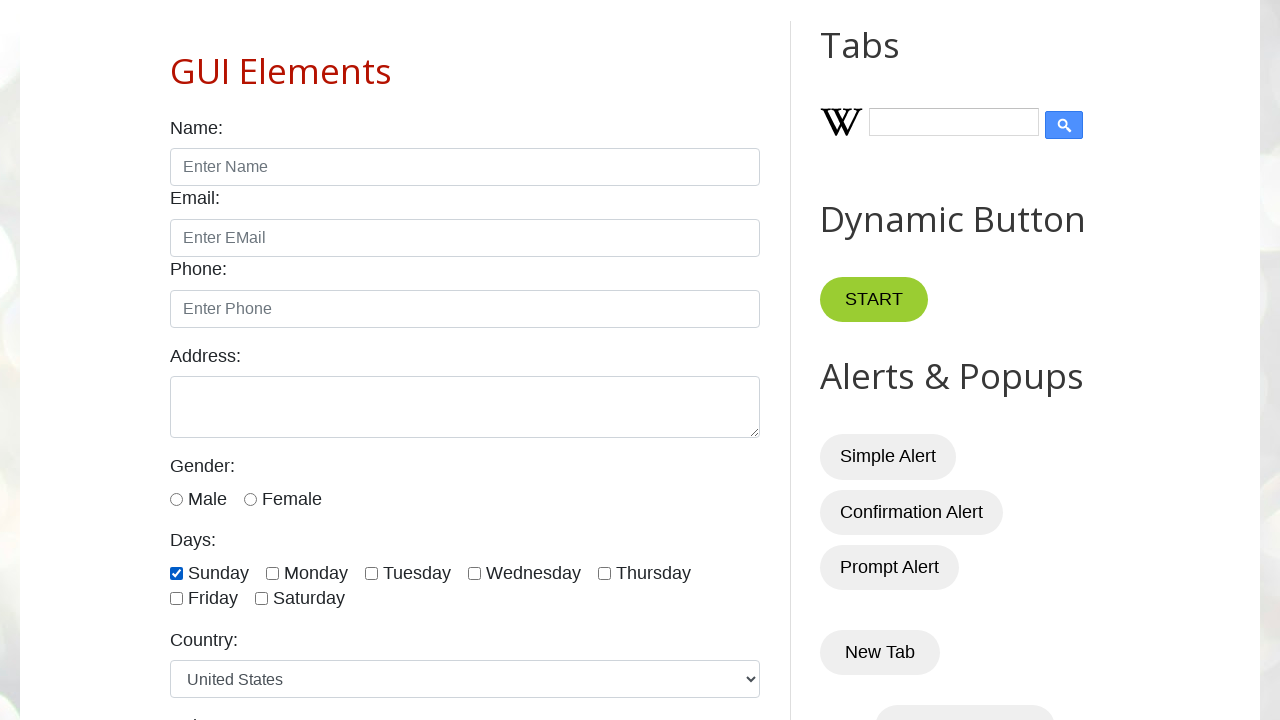

Selected checkbox: thursday at (604, 573) on input[type='checkbox'][id*='day'] >> nth=4
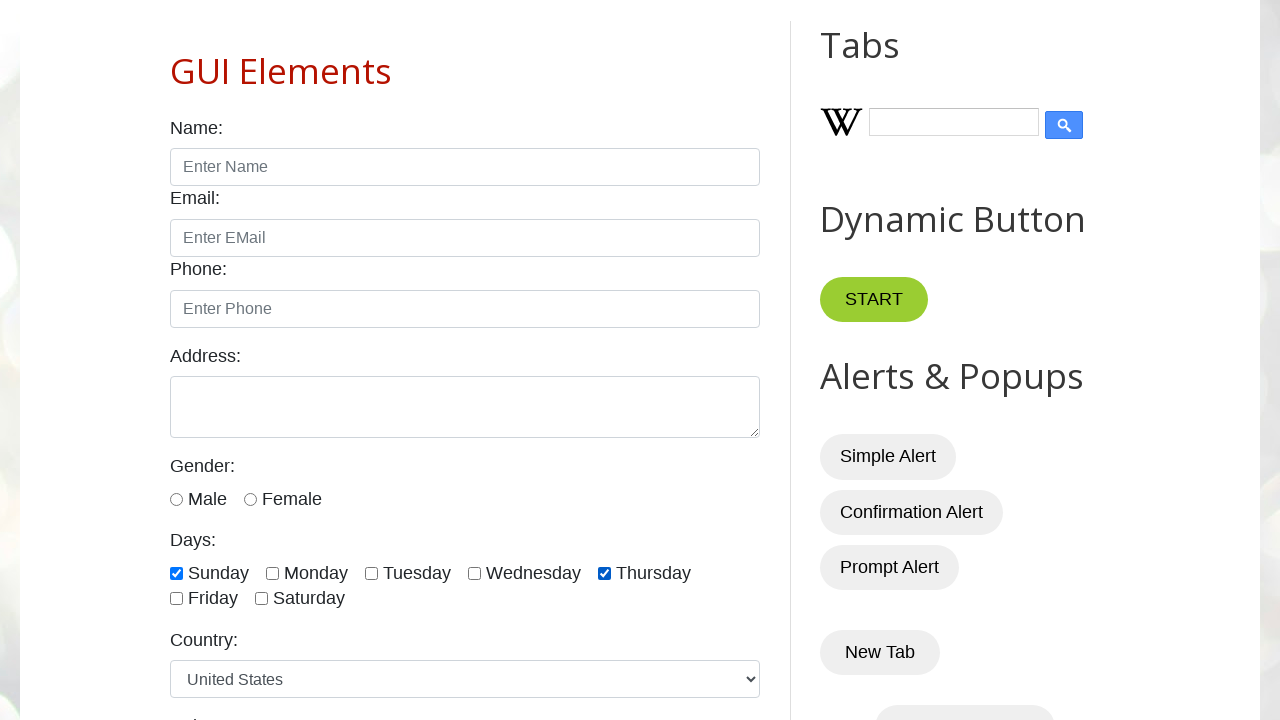

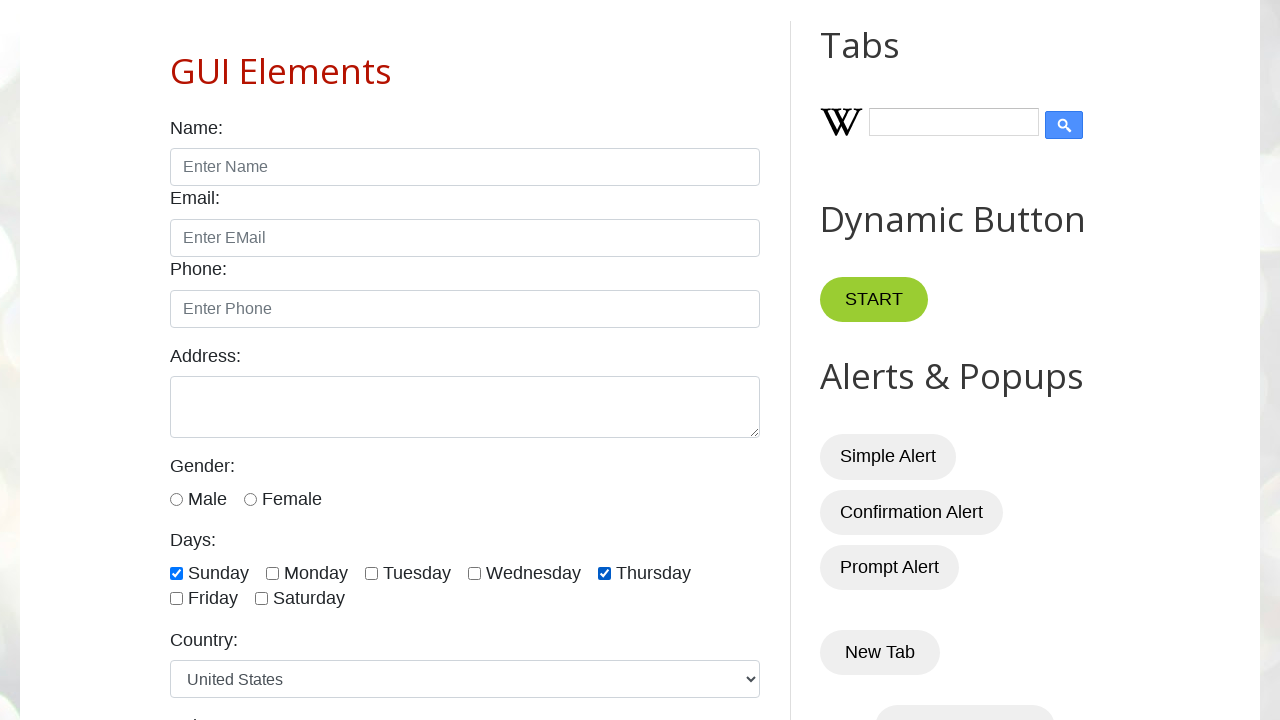